Verifies that the dropdown field for selecting color contains exactly 8 options

Starting URL: https://d3pv22lioo8876.cloudfront.net/tiptop/

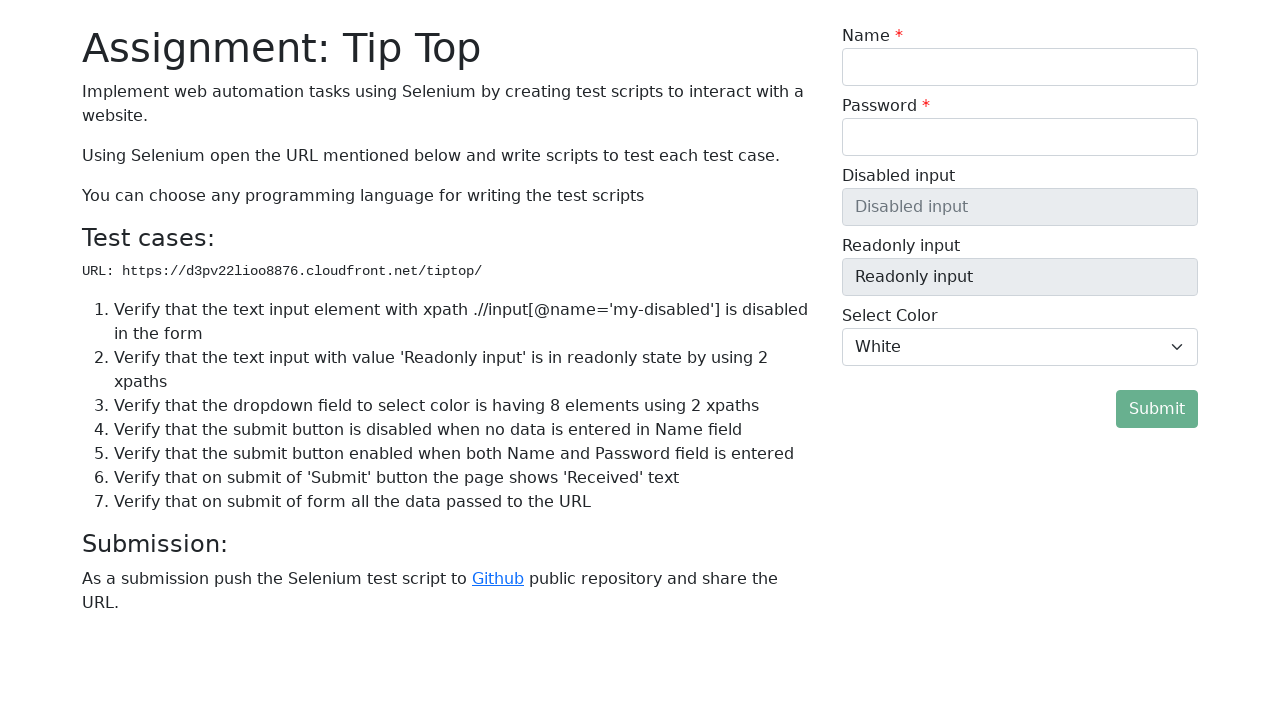

Navigated to the tiptop application page
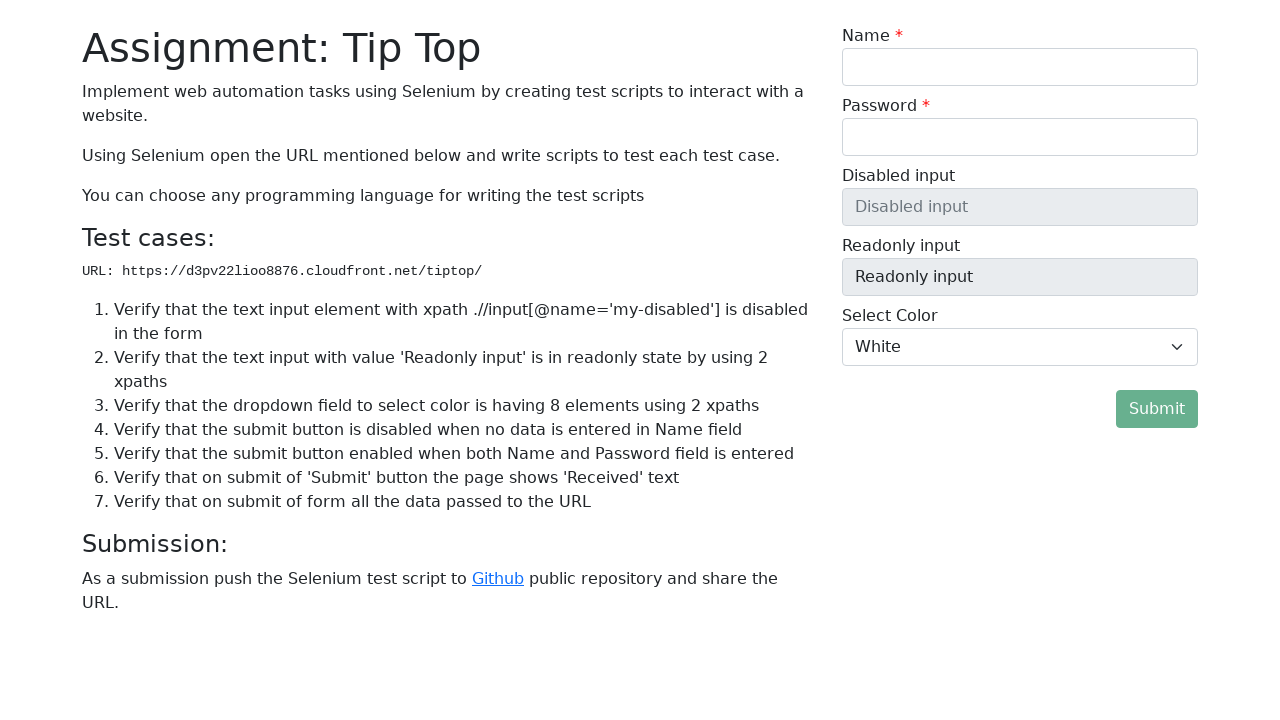

Located first dropdown element with class 'form-select'
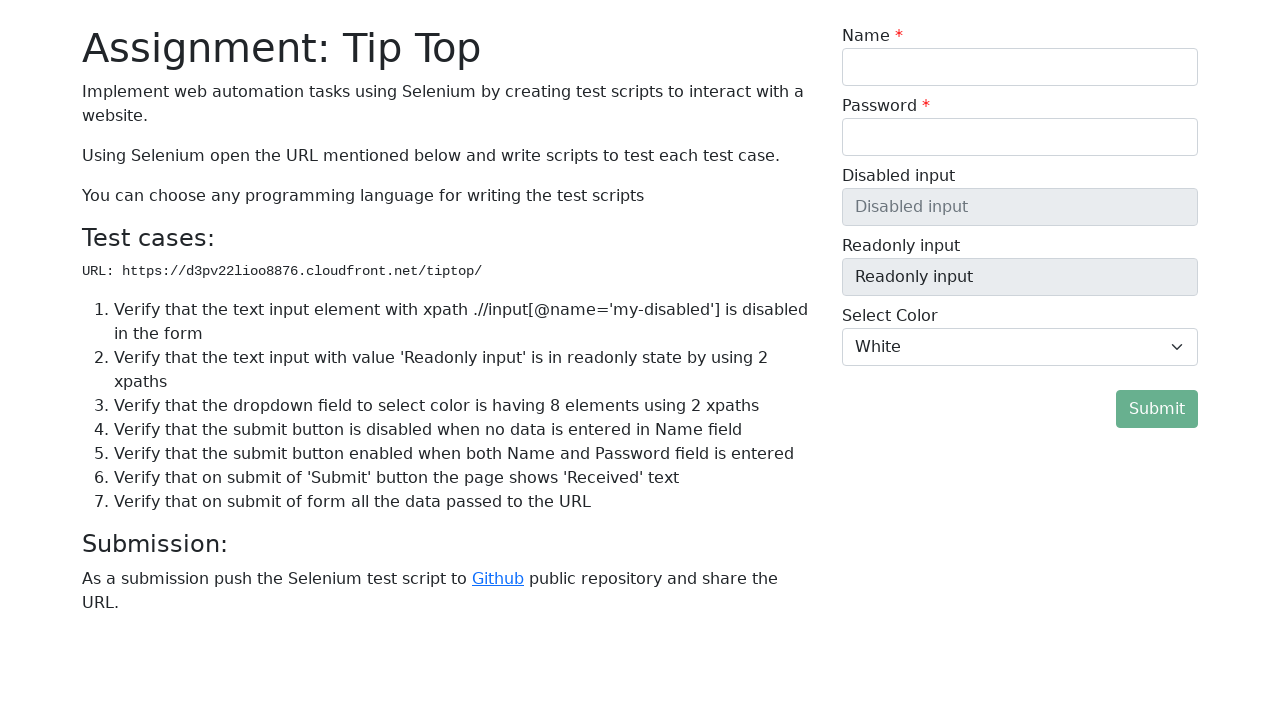

Located second dropdown element with name 'my-select'
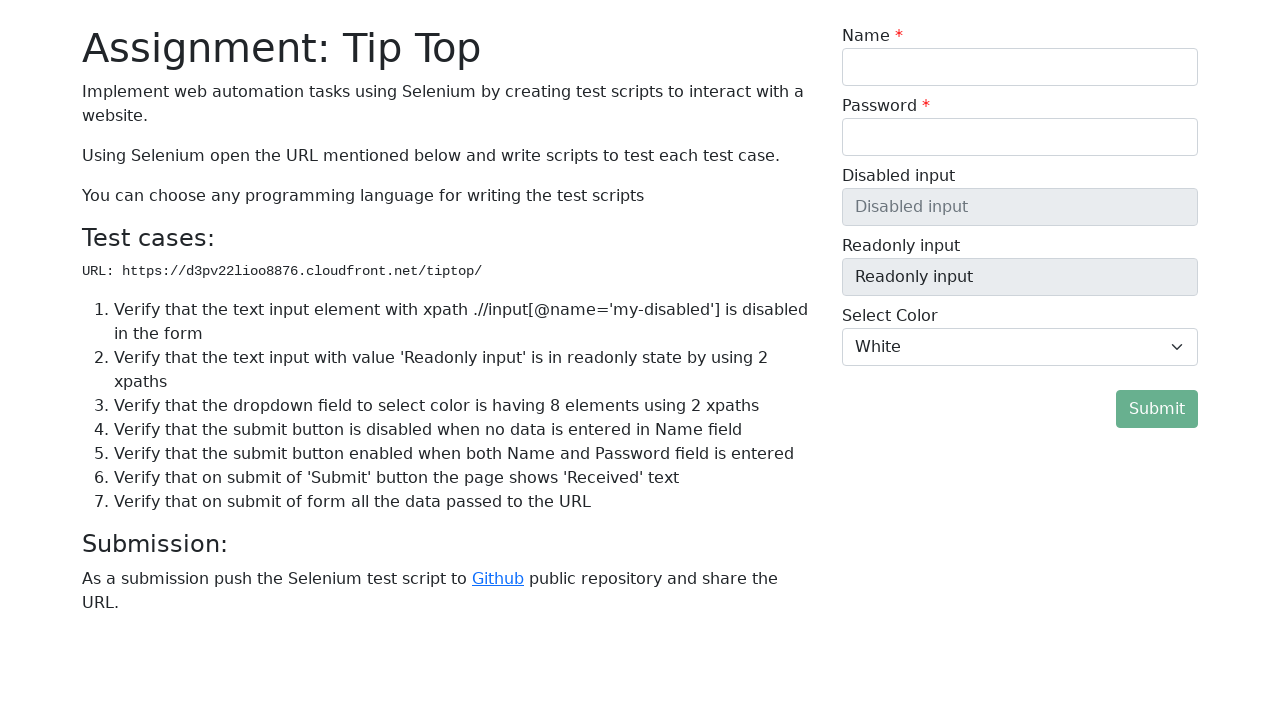

Retrieved all options from first dropdown: 8 options found
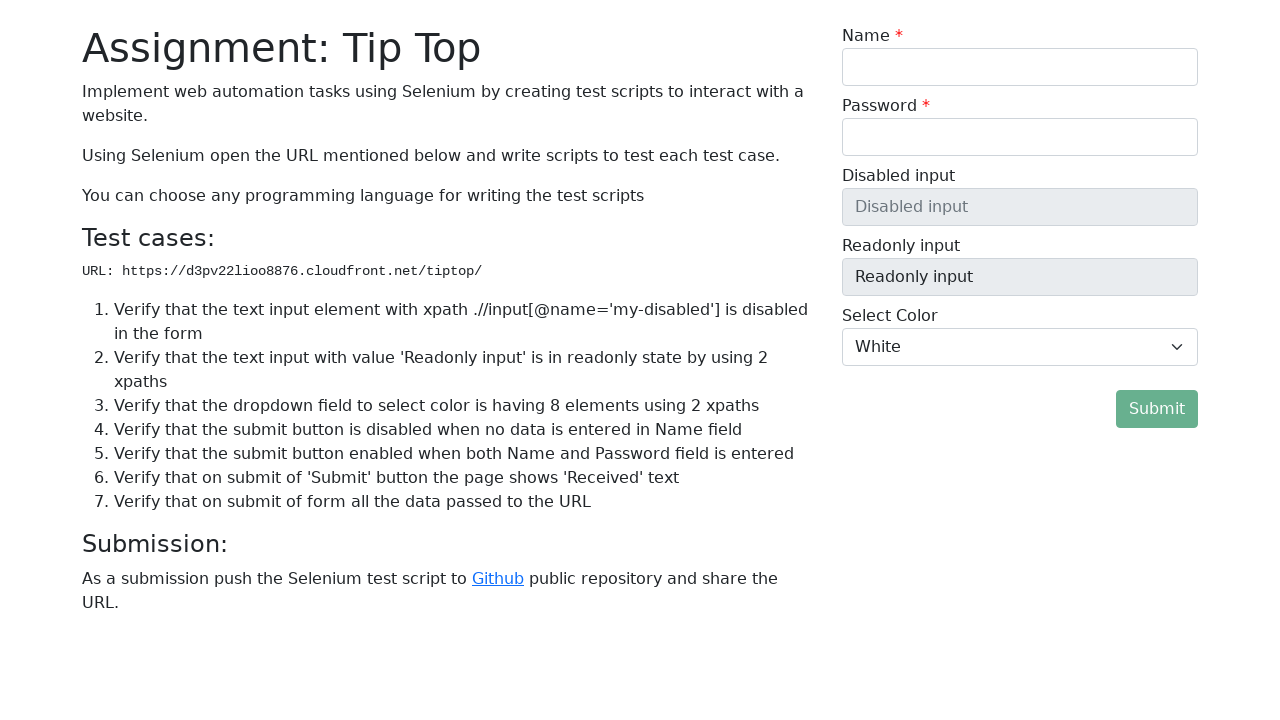

Retrieved all options from second dropdown: 8 options found
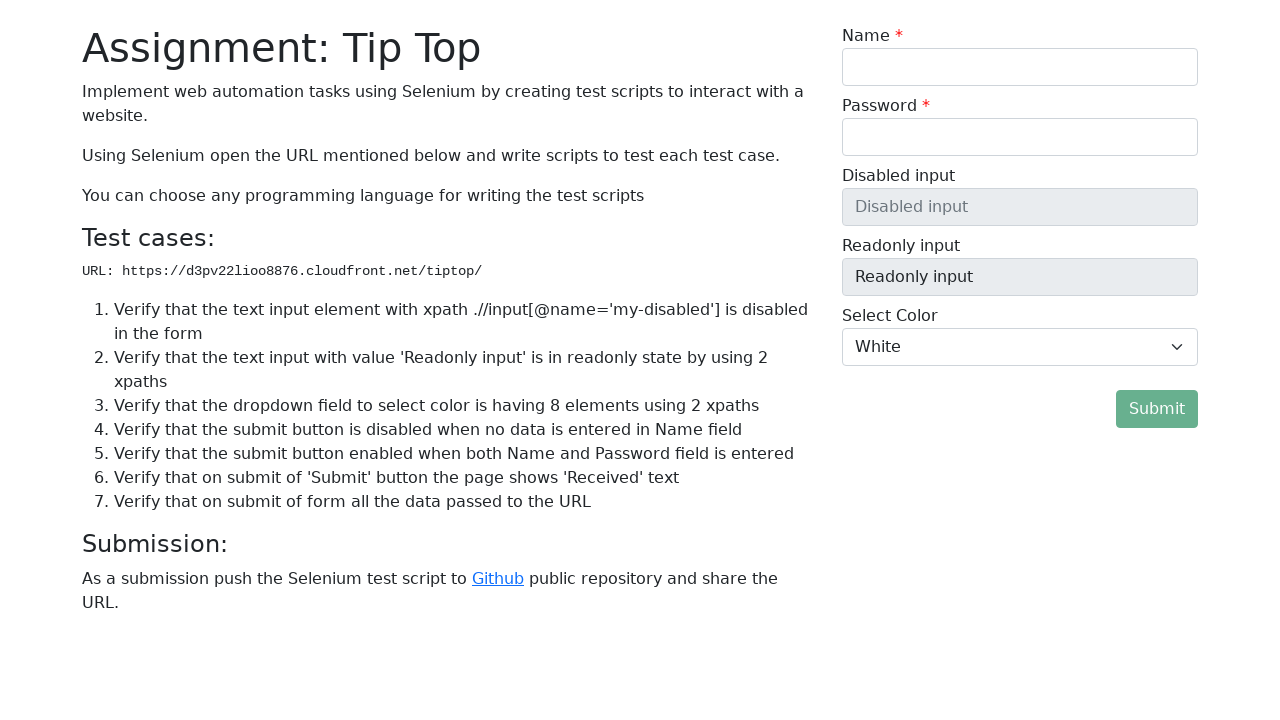

Assertion passed: First dropdown contains exactly 8 options
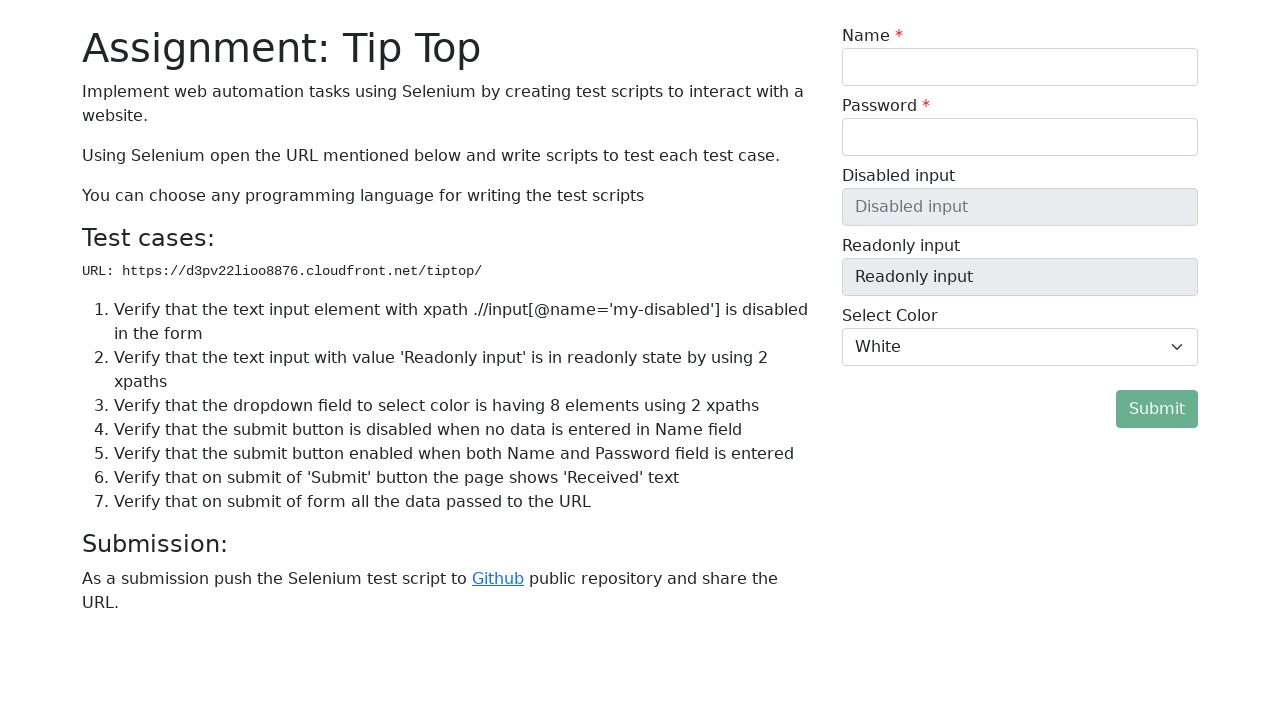

Assertion passed: Second dropdown contains exactly 8 options
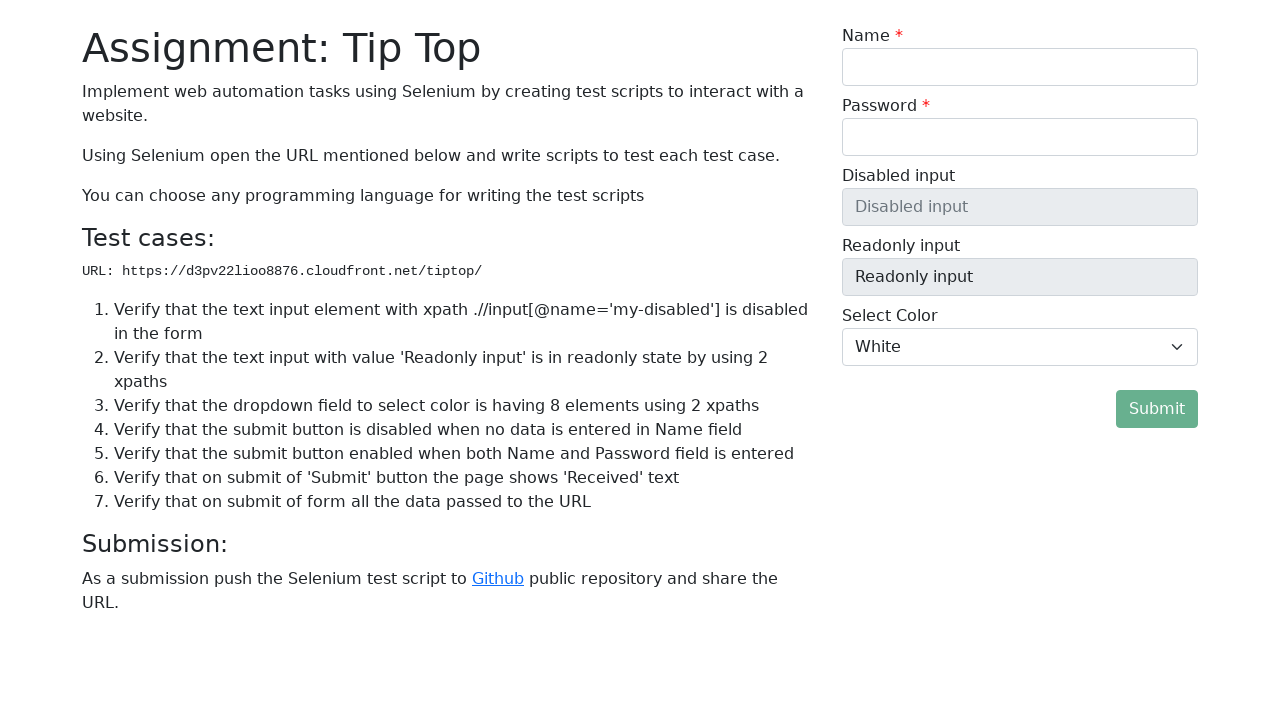

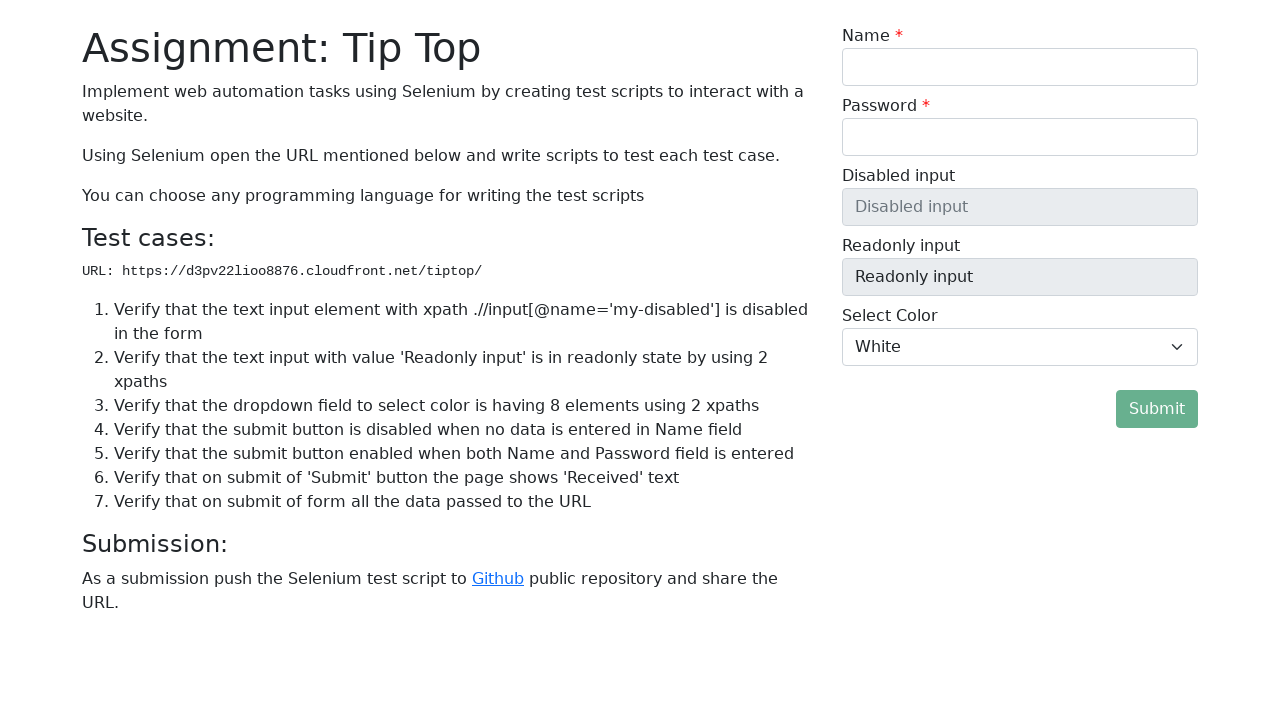